Tests drag and drop functionality within an iframe by dragging an element to a drop target

Starting URL: https://jqueryui.com/droppable/

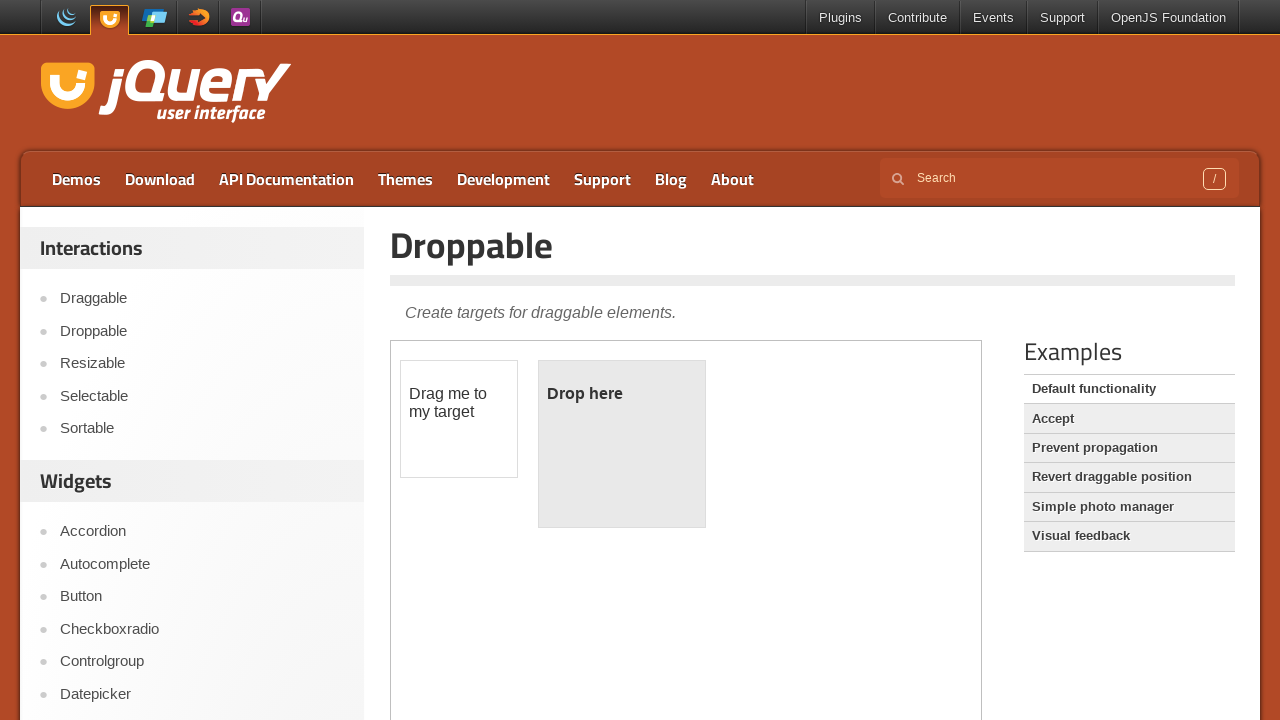

Located and switched to iframe
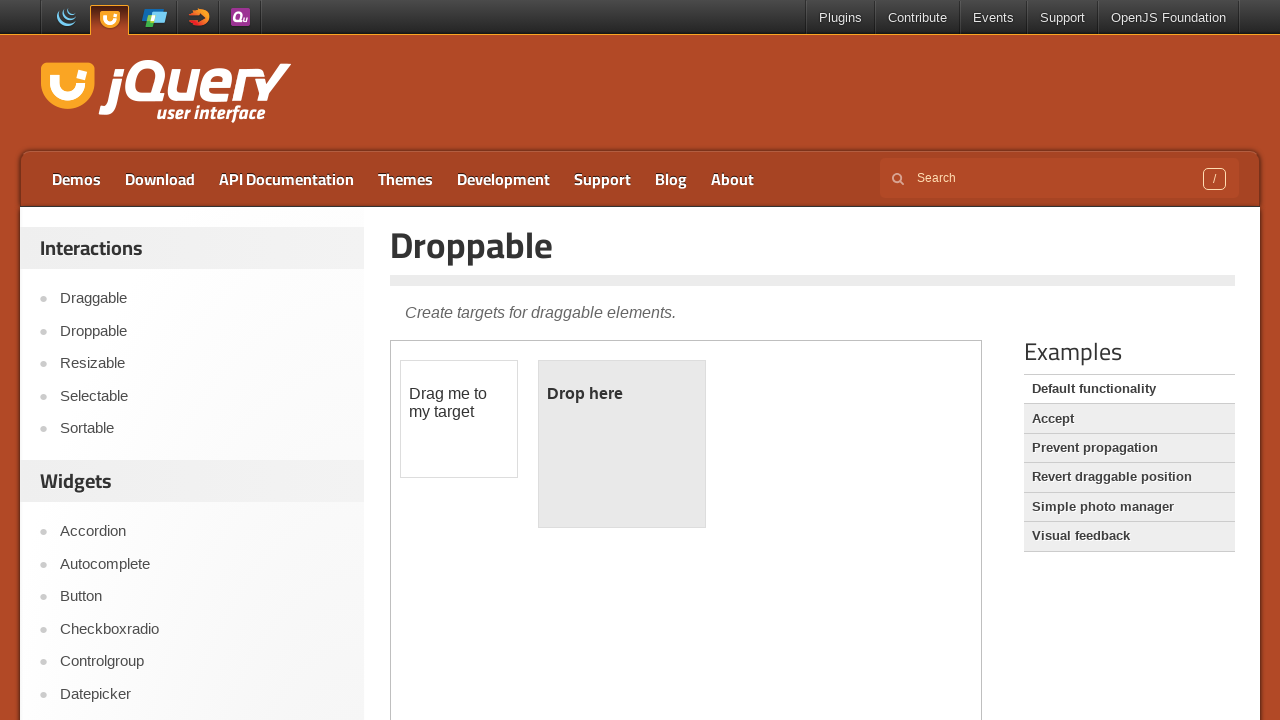

Dragged draggable element to droppable target within iframe at (622, 444)
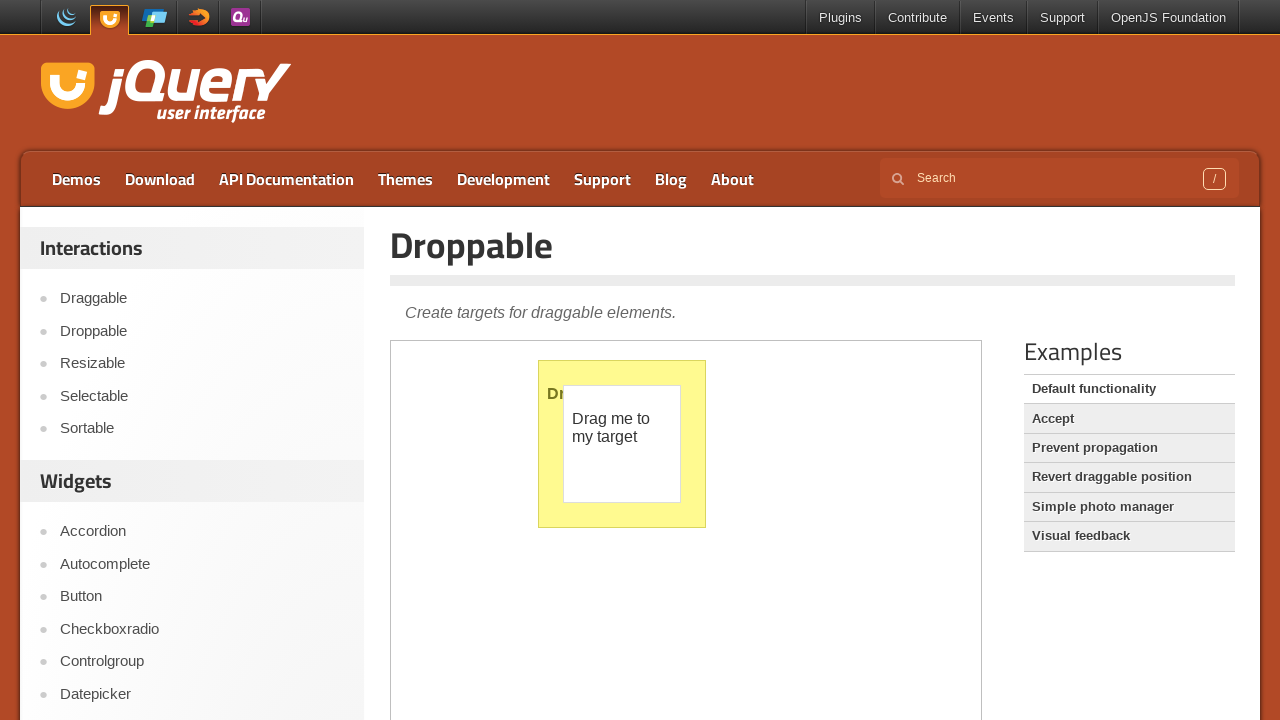

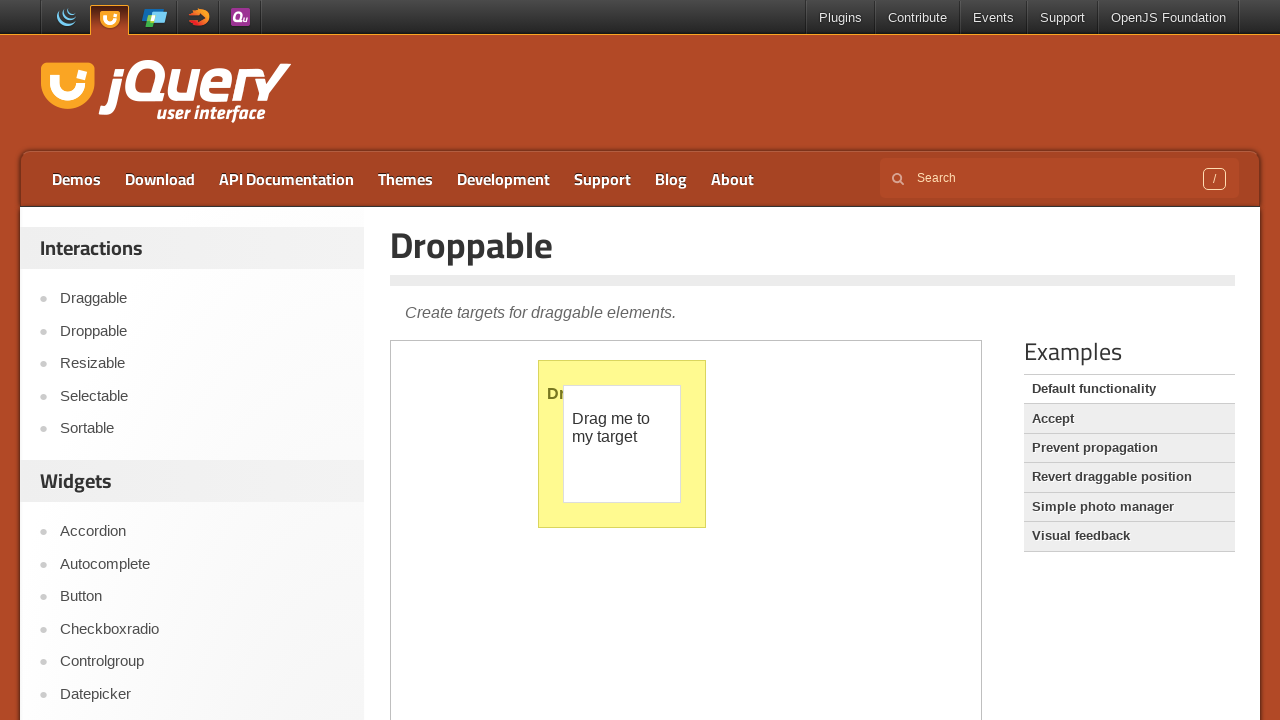